Tests iframe switching functionality by interacting with elements inside an iframe, then switching back to the main content and interacting with elements there

Starting URL: https://www.letskodeit.com/practice

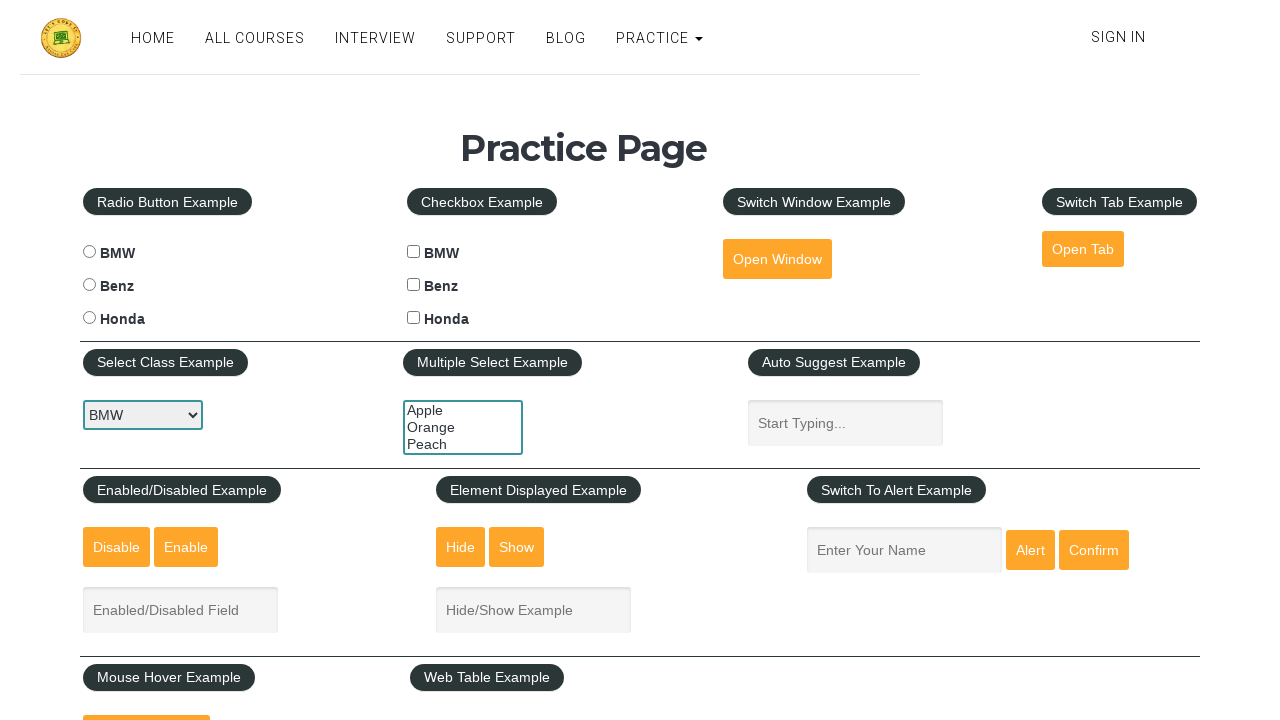

Switched to first iframe on the page
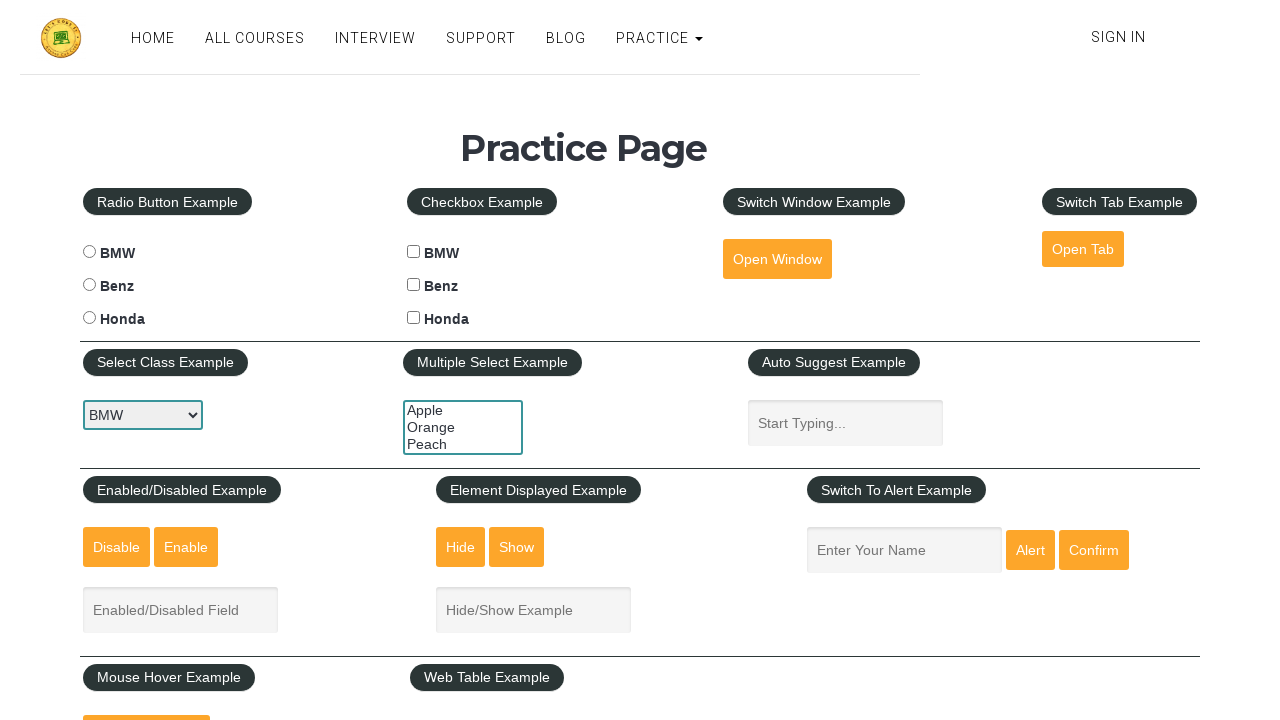

Located category dropdown inside iframe
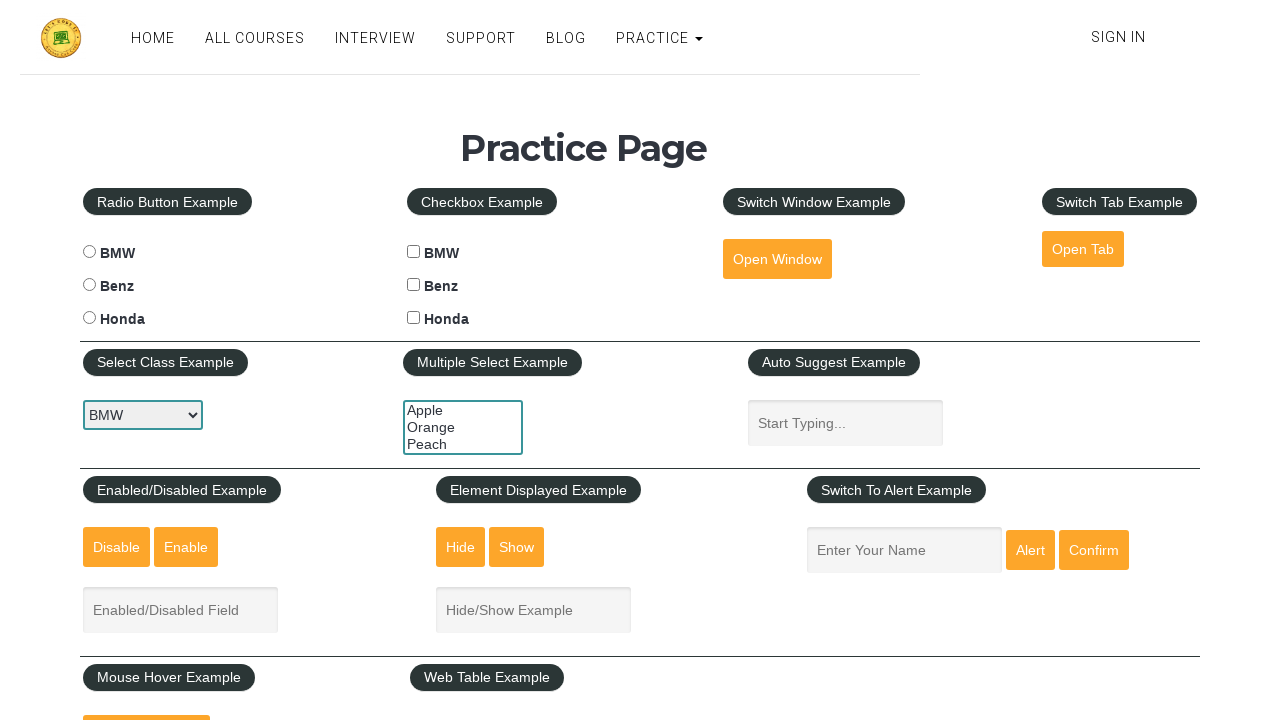

Scrolled category dropdown into view
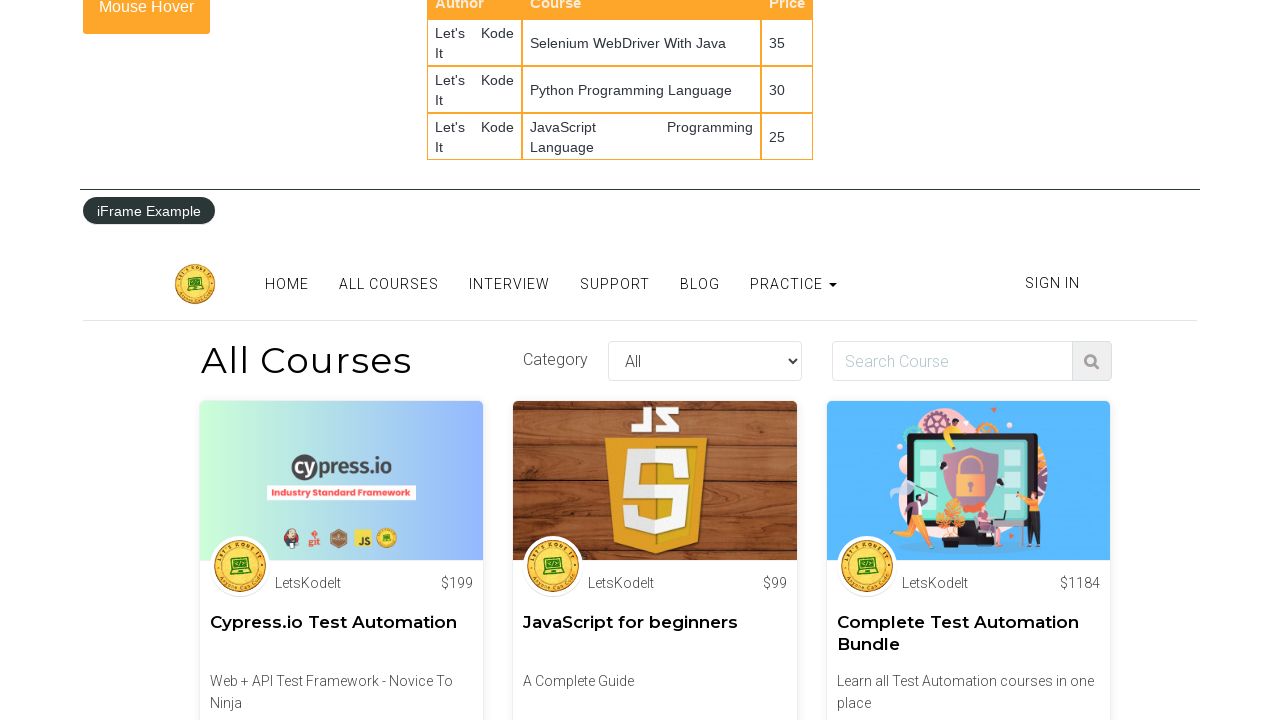

Selected 'Selenium WebDriver' from category dropdown on select[name='categories']
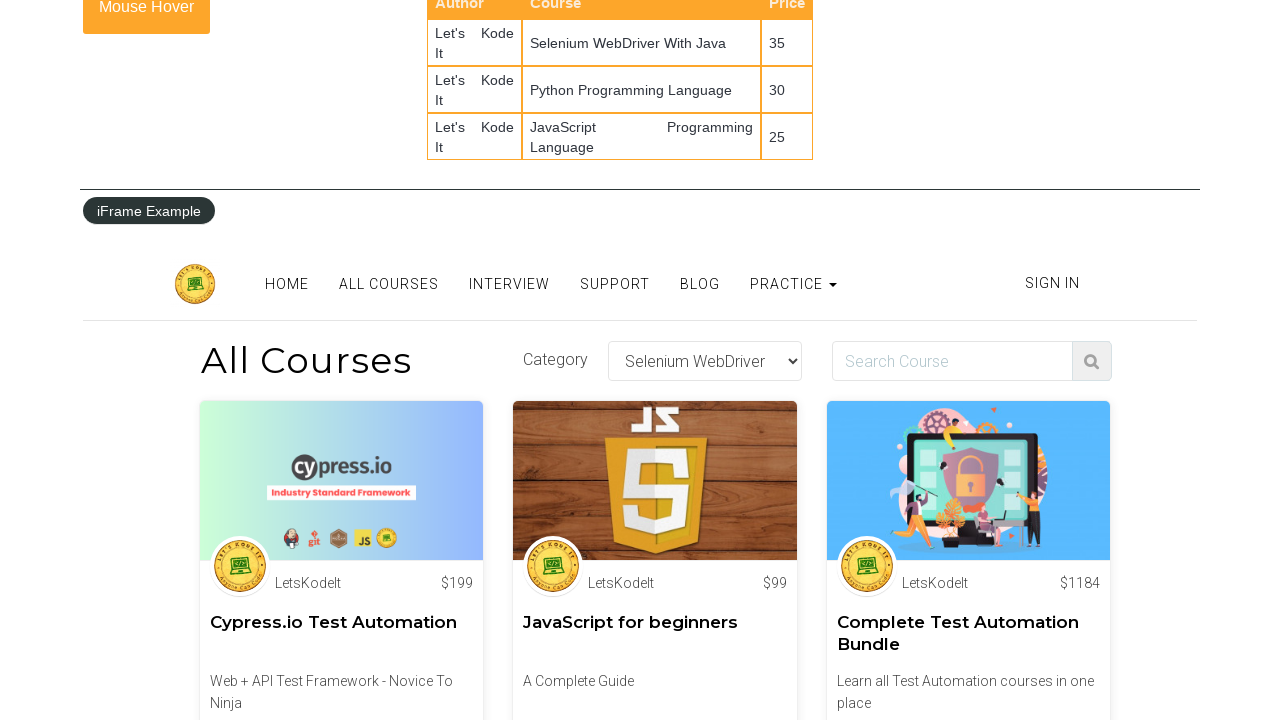

Located car select element on main page
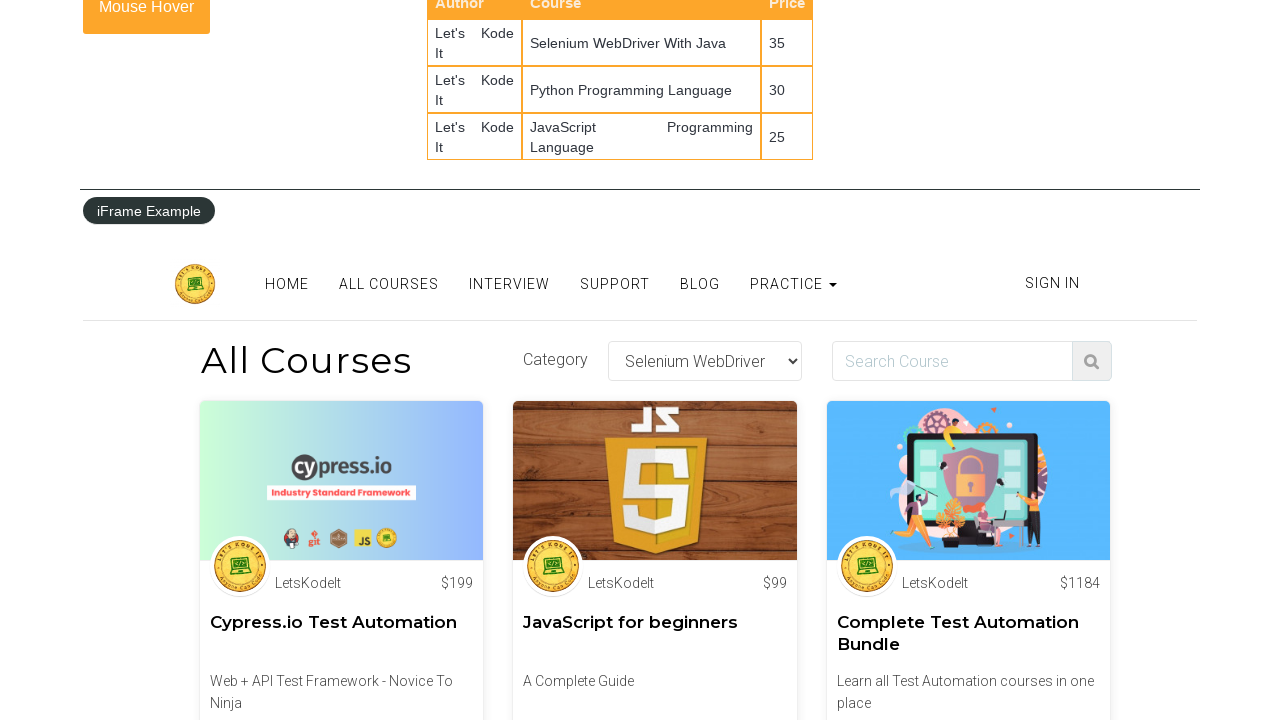

Scrolled car select element into view
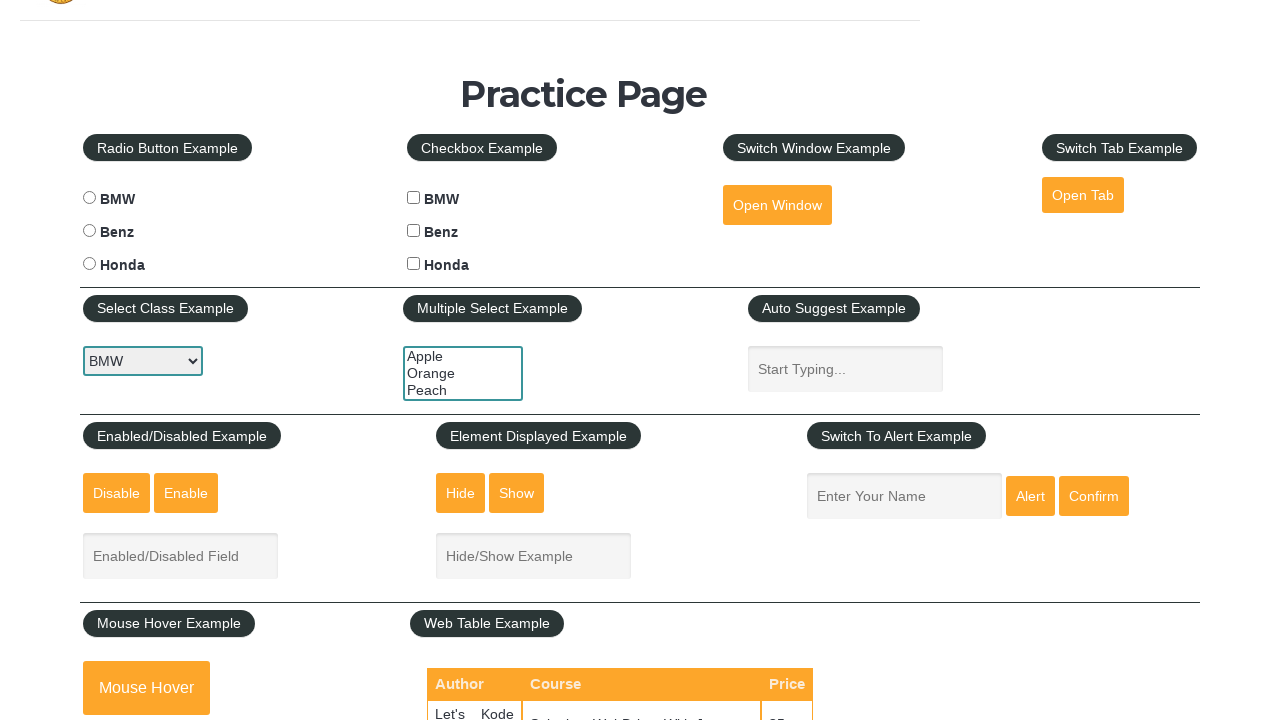

Clicked on car select element at (143, 361) on #carselect
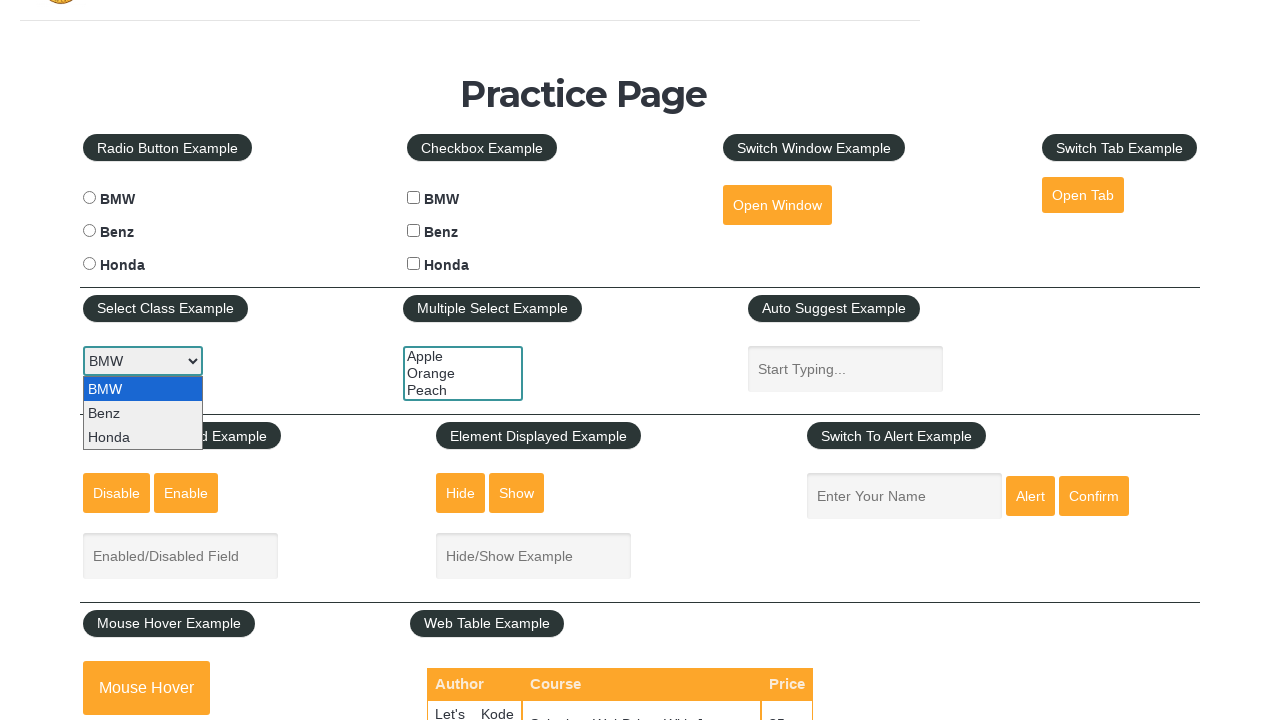

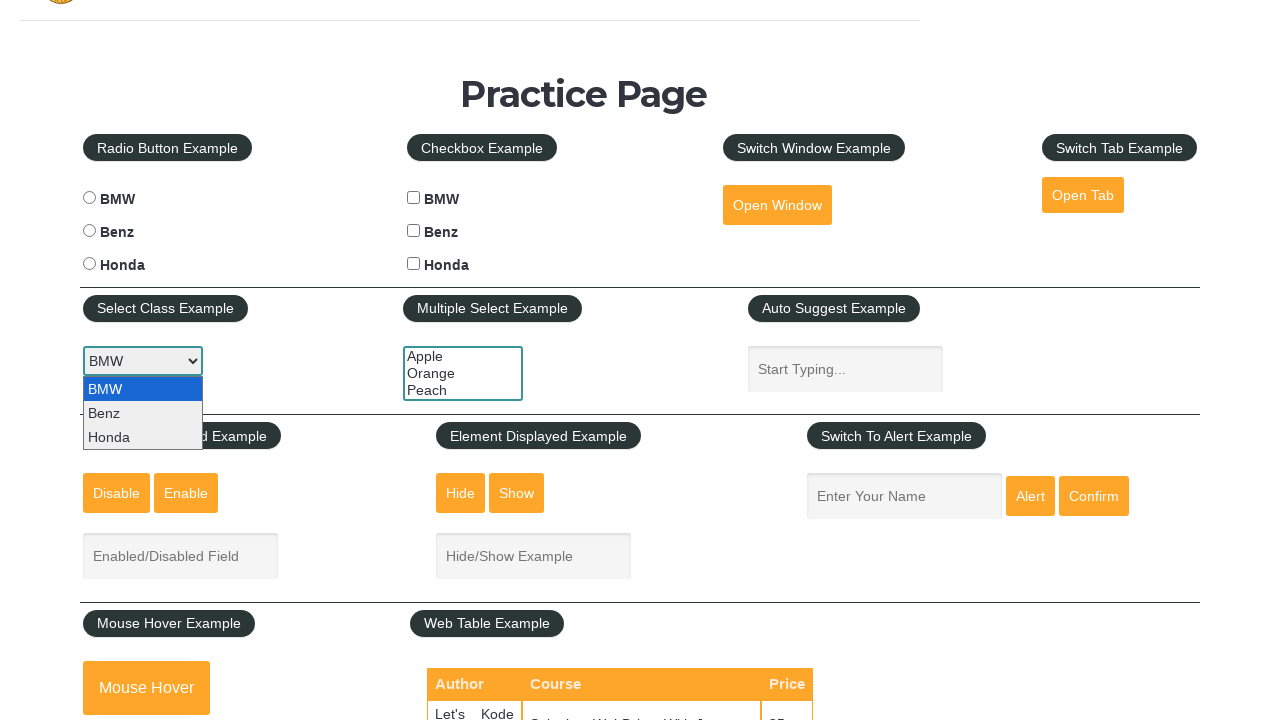